Tests JavaScript prompt alert handling by clicking a button that triggers a prompt, entering text into the prompt, and accepting it

Starting URL: https://demoqa.com/alerts

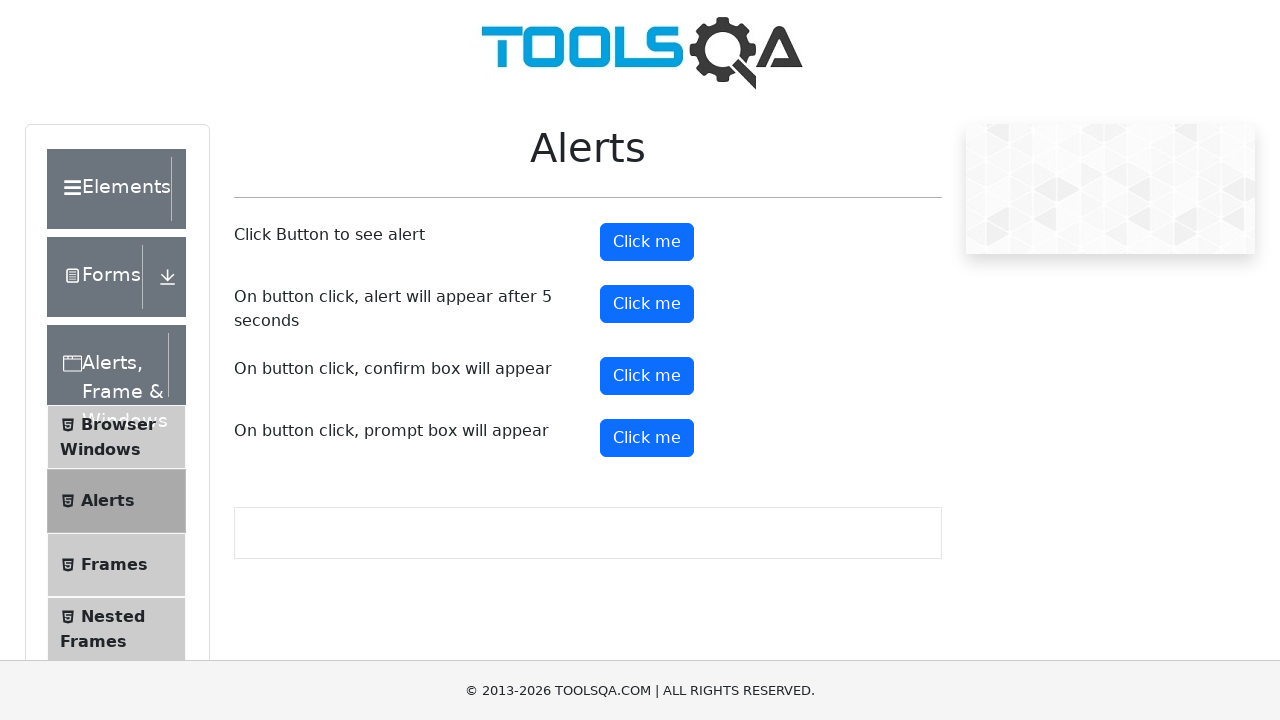

Clicked prompt button to trigger alert dialog at (647, 438) on button#promtButton
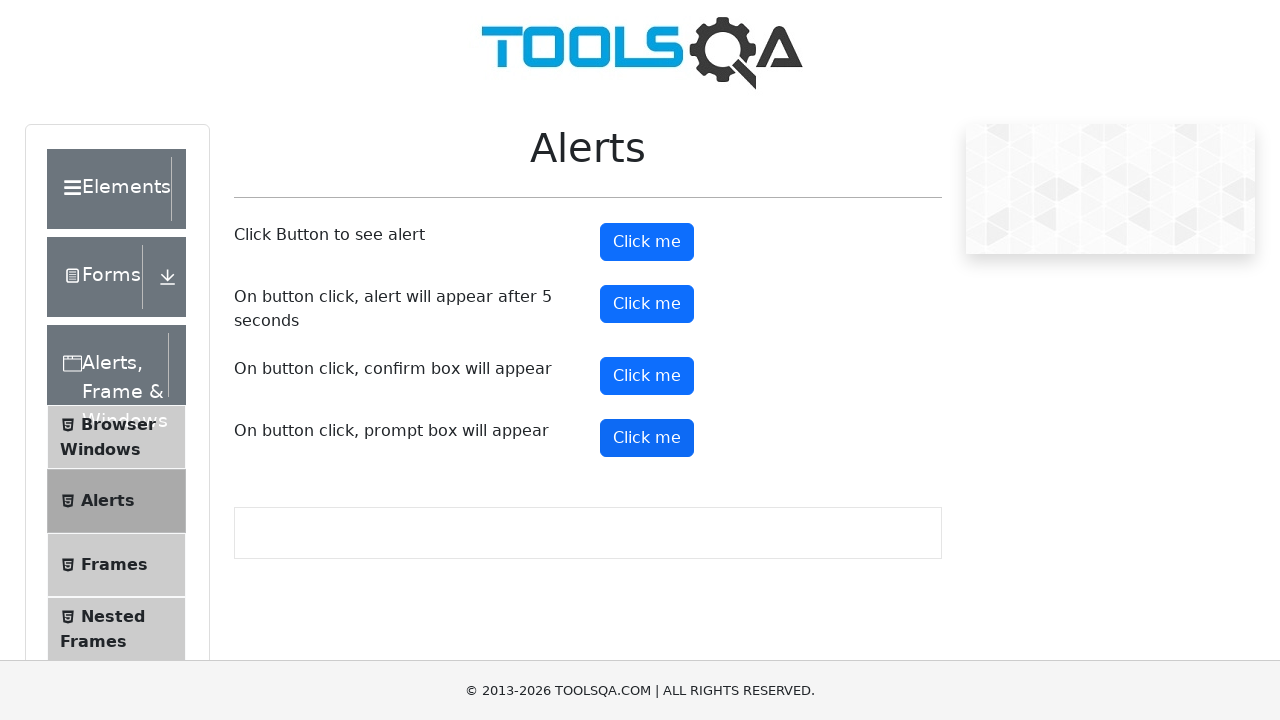

Registered dialog event handler to accept prompt with 'TestUser'
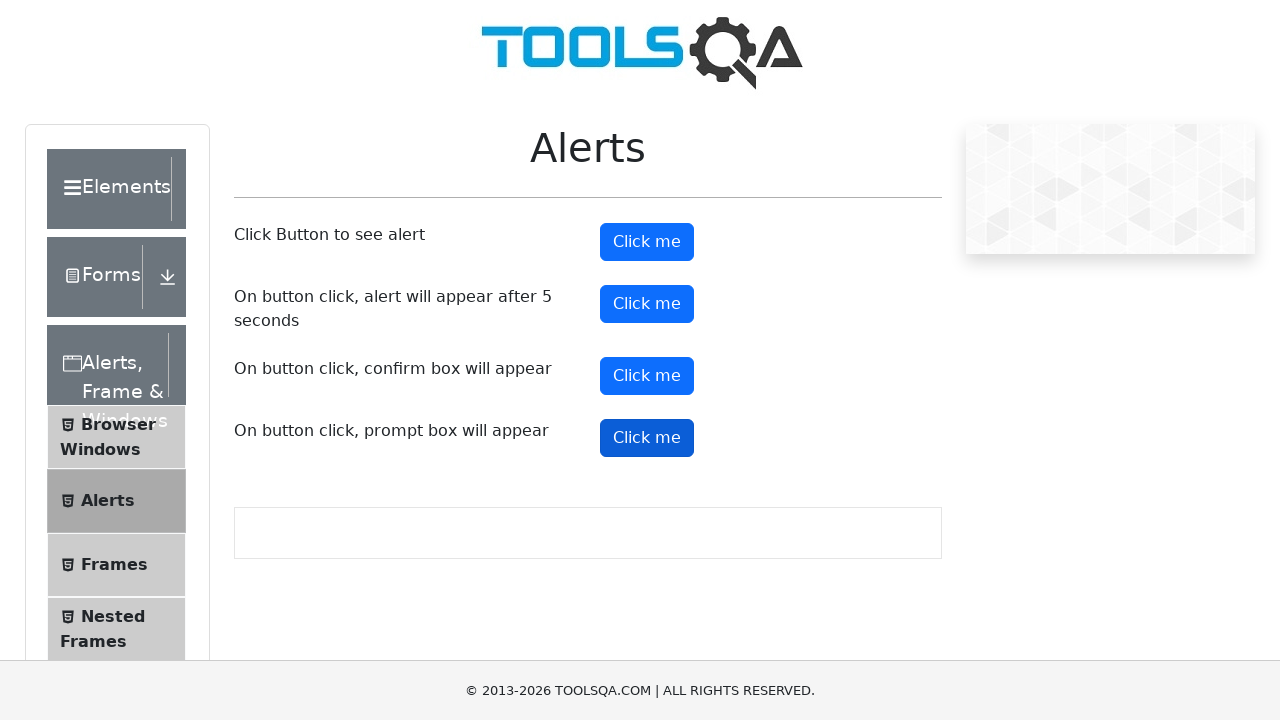

Clicked prompt button again to trigger dialog at (647, 438) on button#promtButton
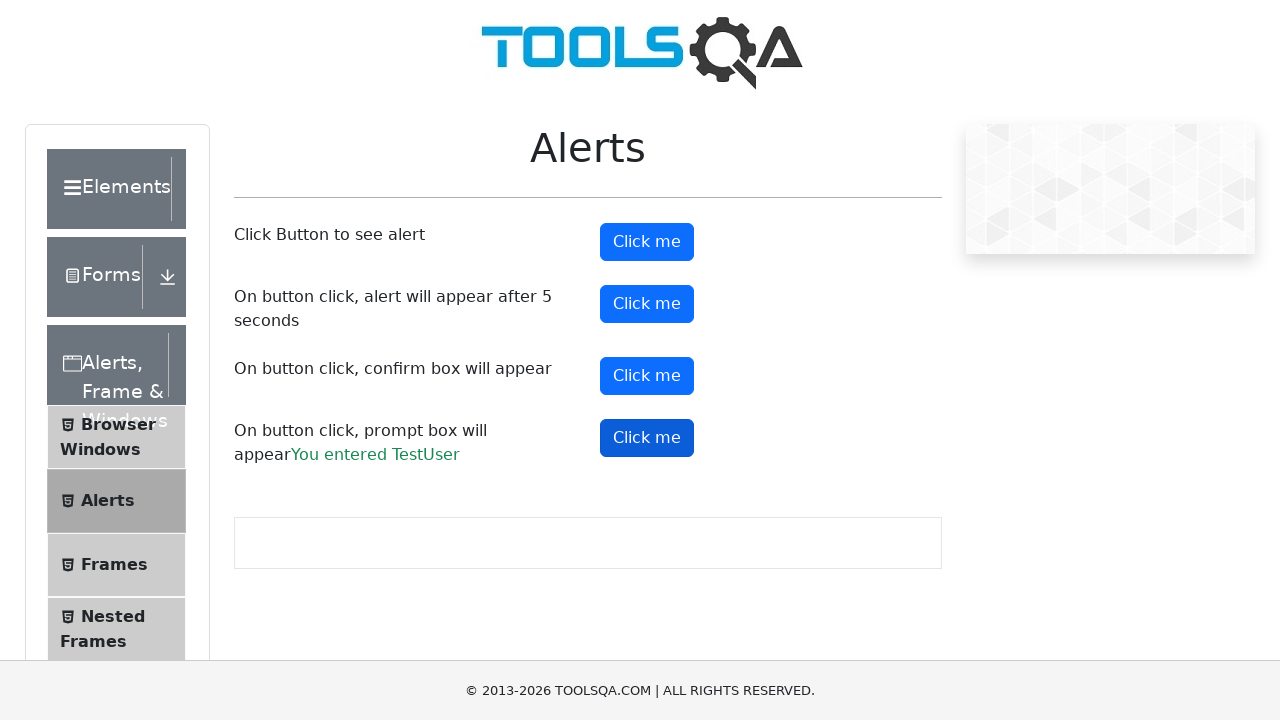

Prompt result text appeared, confirming input was accepted
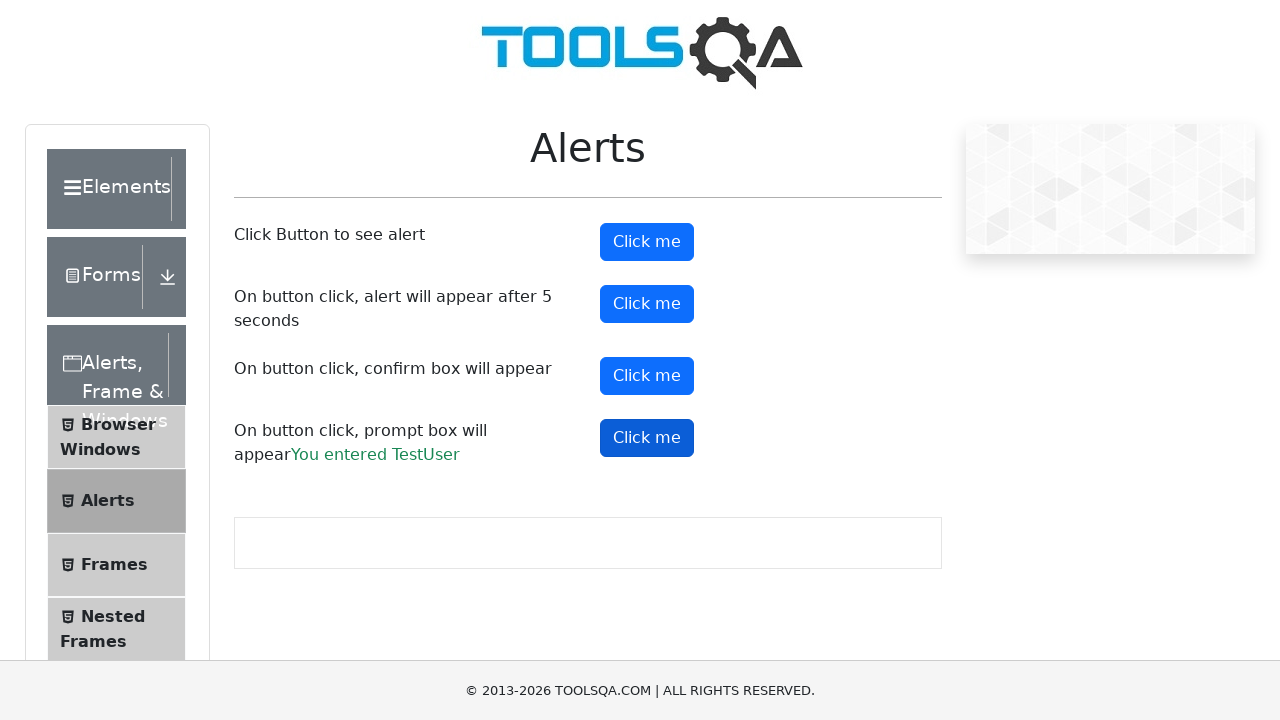

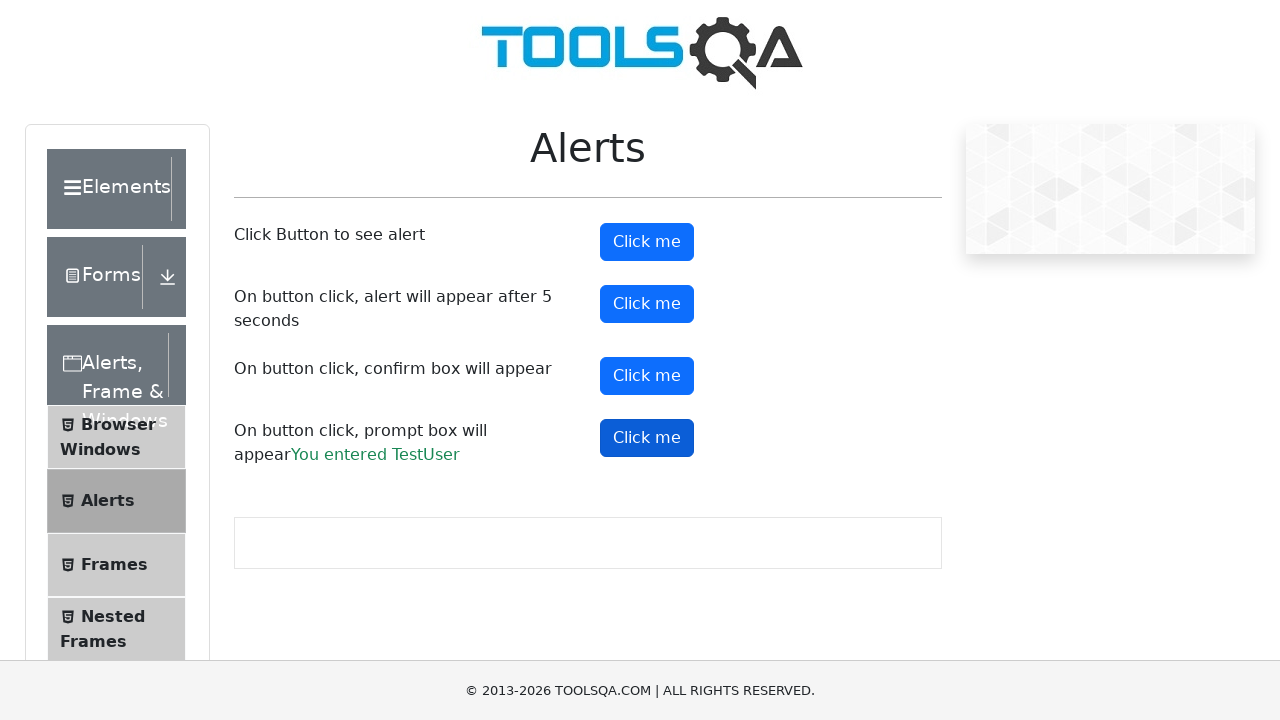